Tests various scroll operations on a page including vertical scrolling up/down, horizontal scrolling left/right, scrolling to page end/start, and scrolling to a specific element

Starting URL: https://leafground.com/drag.xhtml

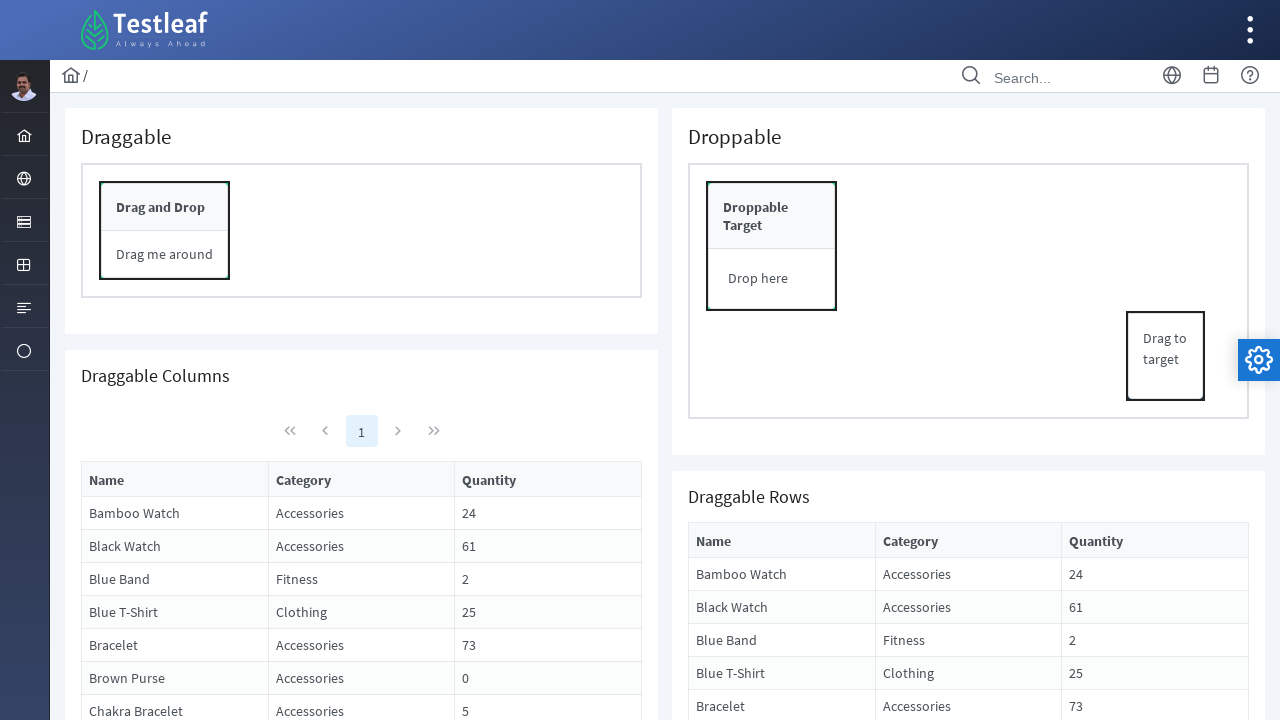

Scrolled down vertically by 750 pixels
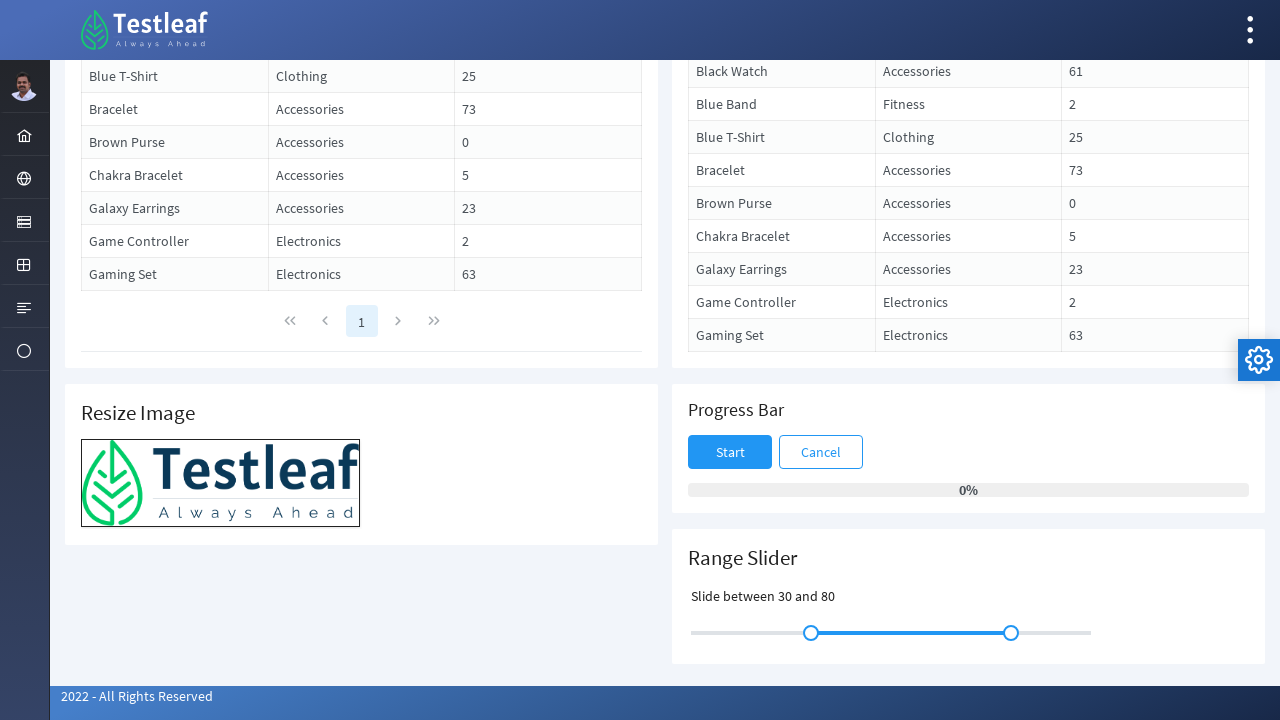

Wait 2 seconds after vertical scroll down
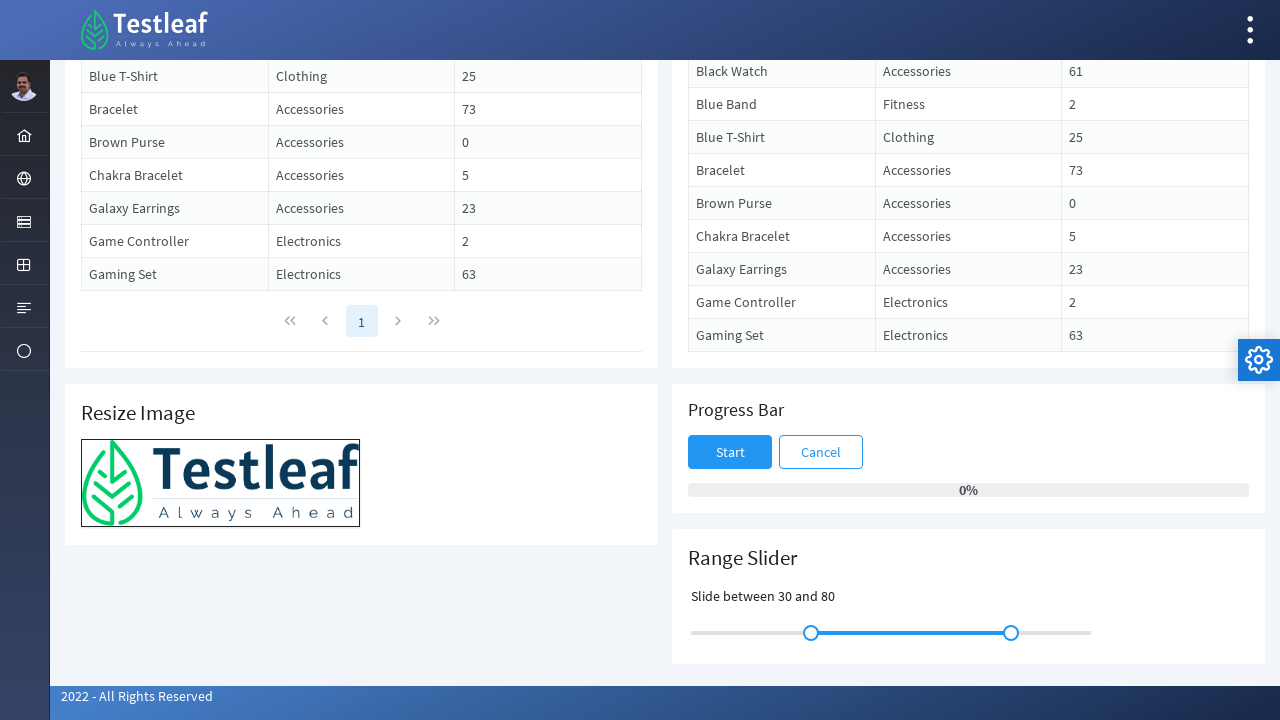

Scrolled up vertically by 500 pixels
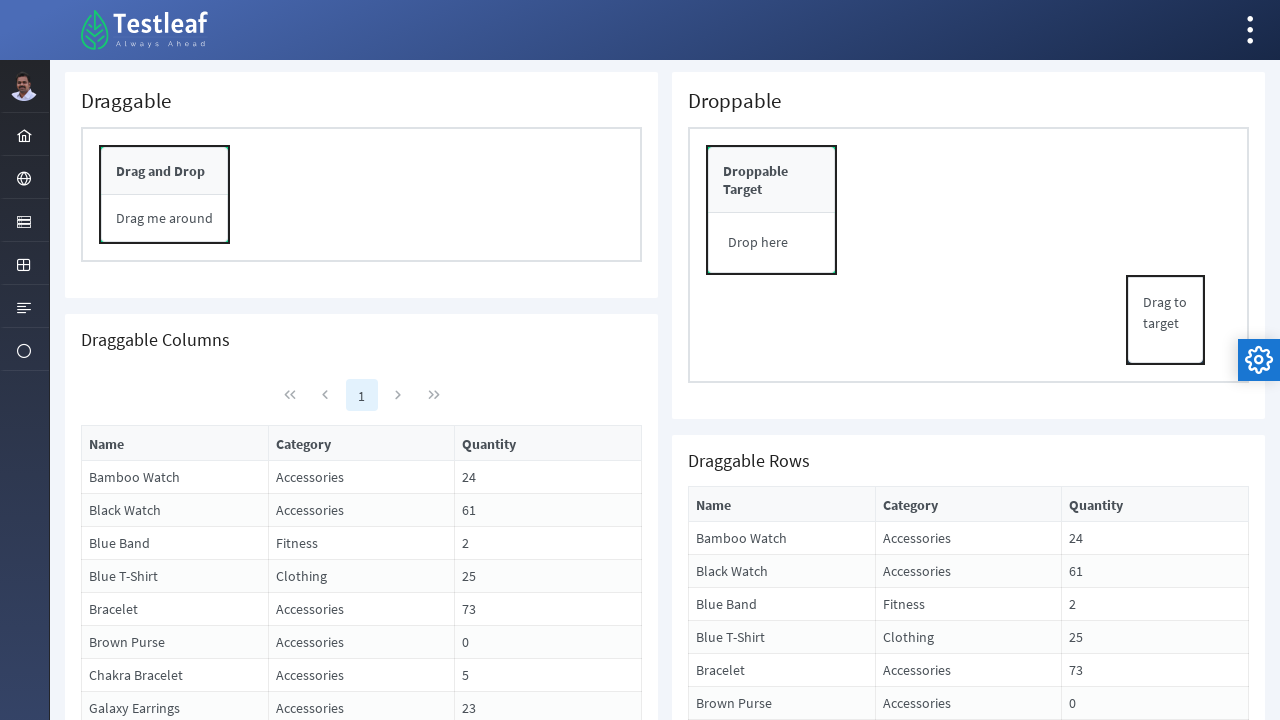

Wait 2 seconds after vertical scroll up
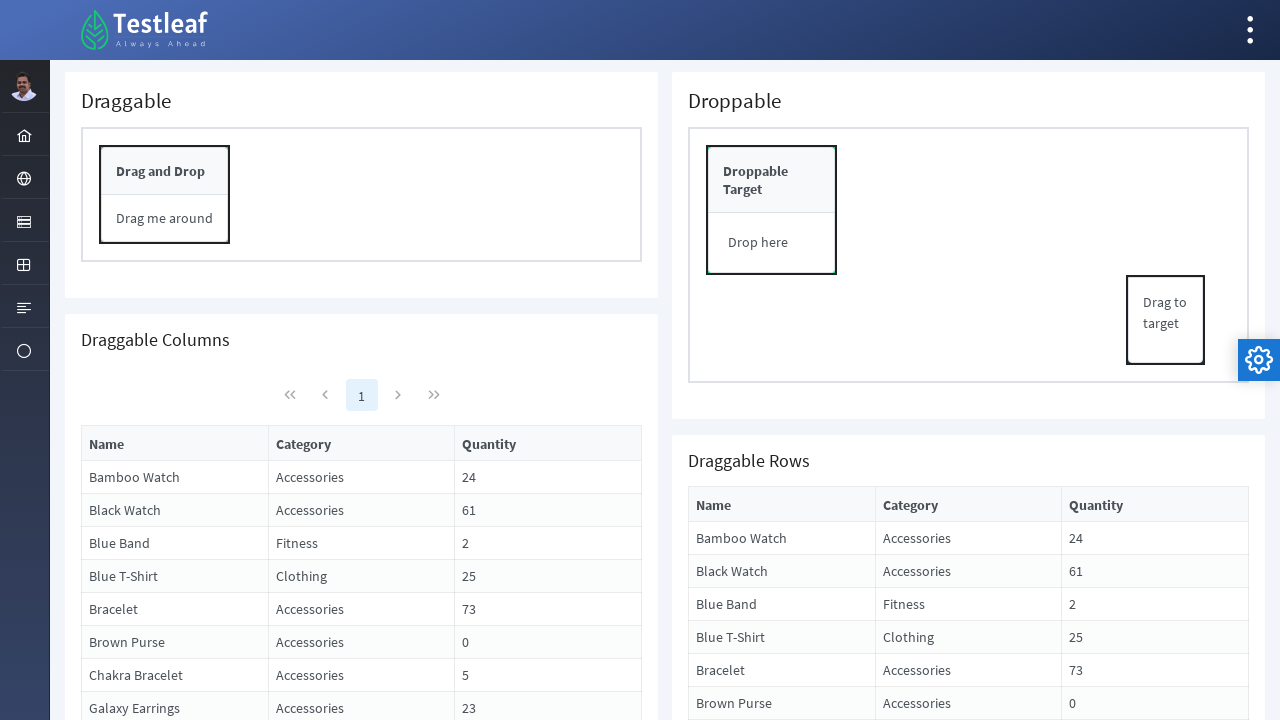

Scrolled right horizontally by 150 pixels
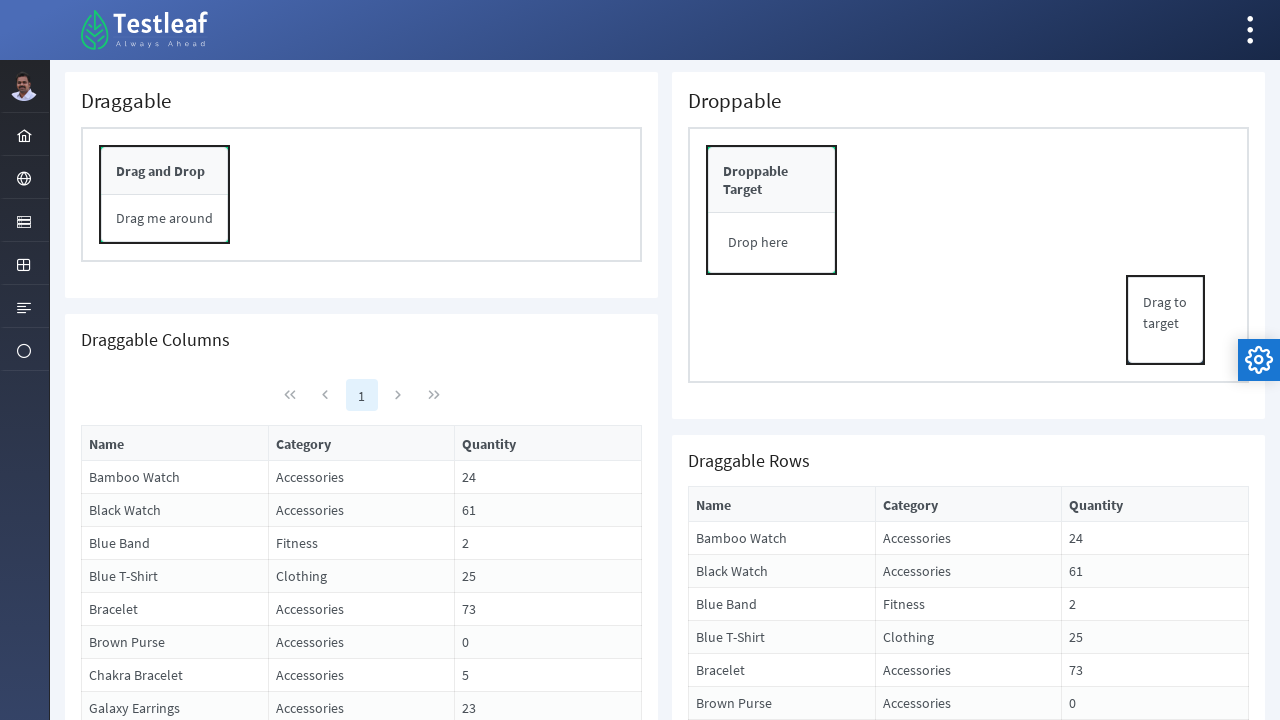

Wait 2 seconds after horizontal scroll right
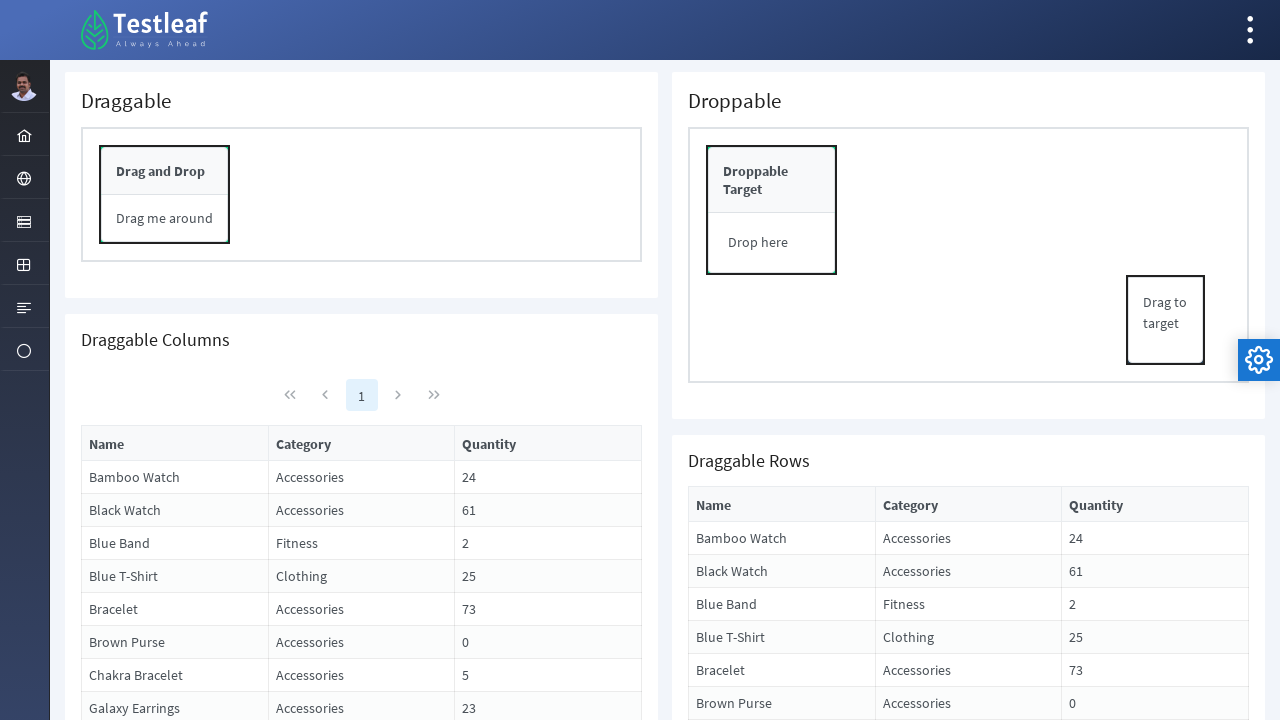

Scrolled left horizontally by 150 pixels
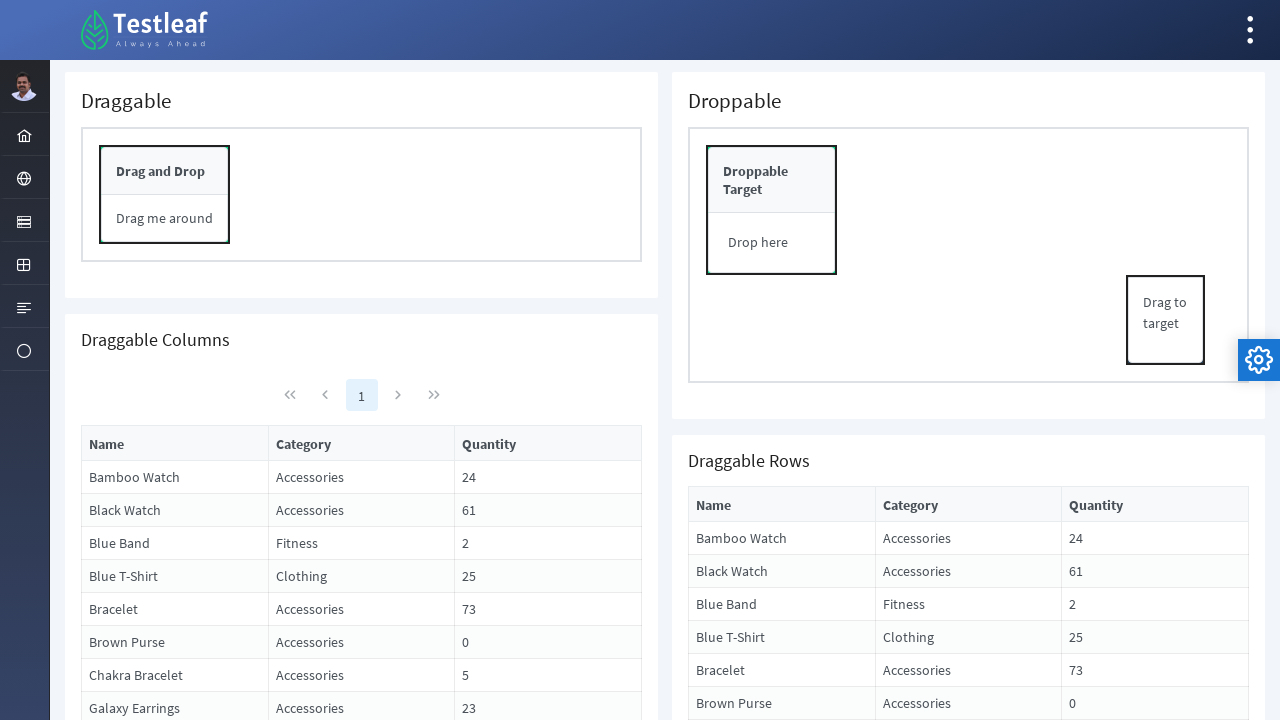

Wait 2 seconds after horizontal scroll left
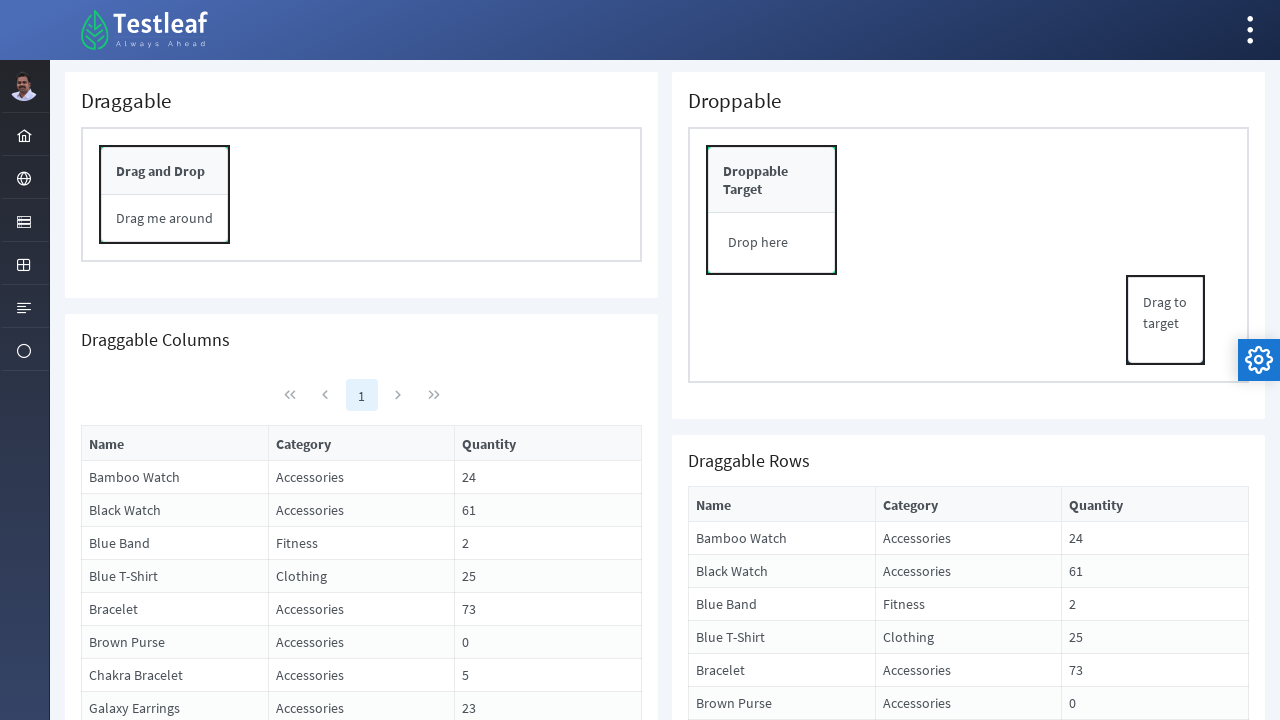

Scrolled to page end vertically
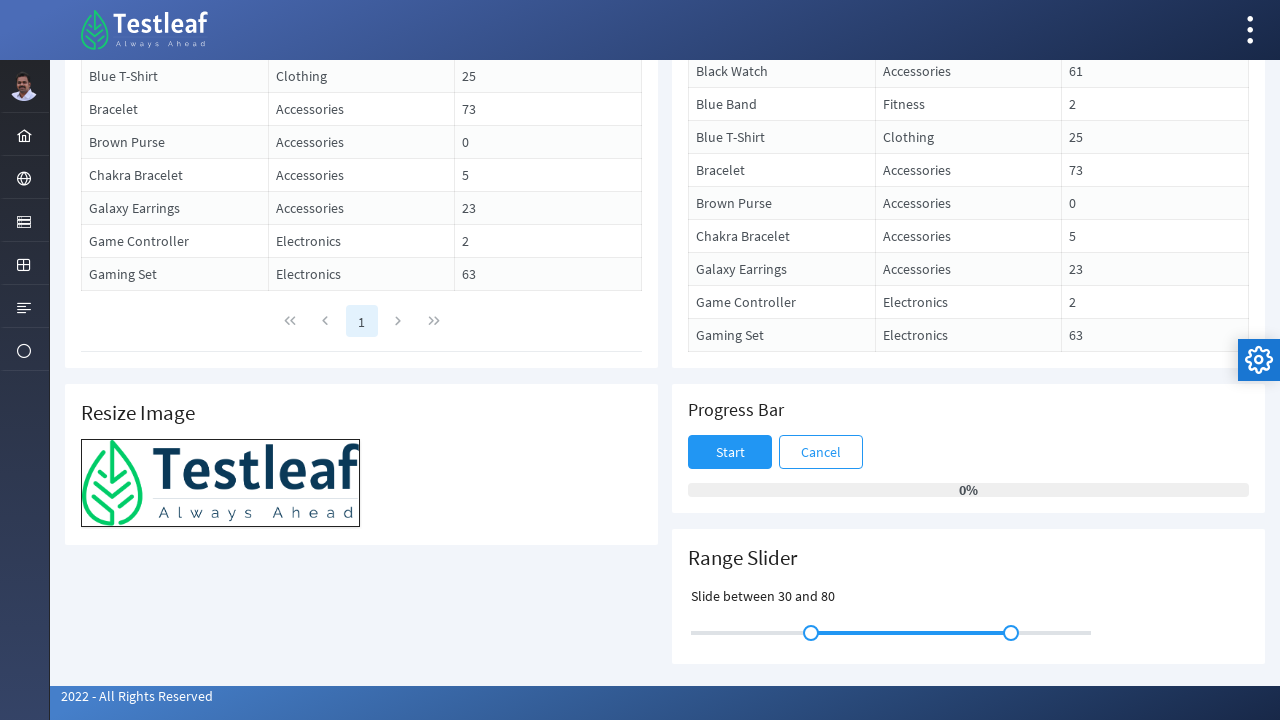

Wait 2 seconds after scrolling to page end
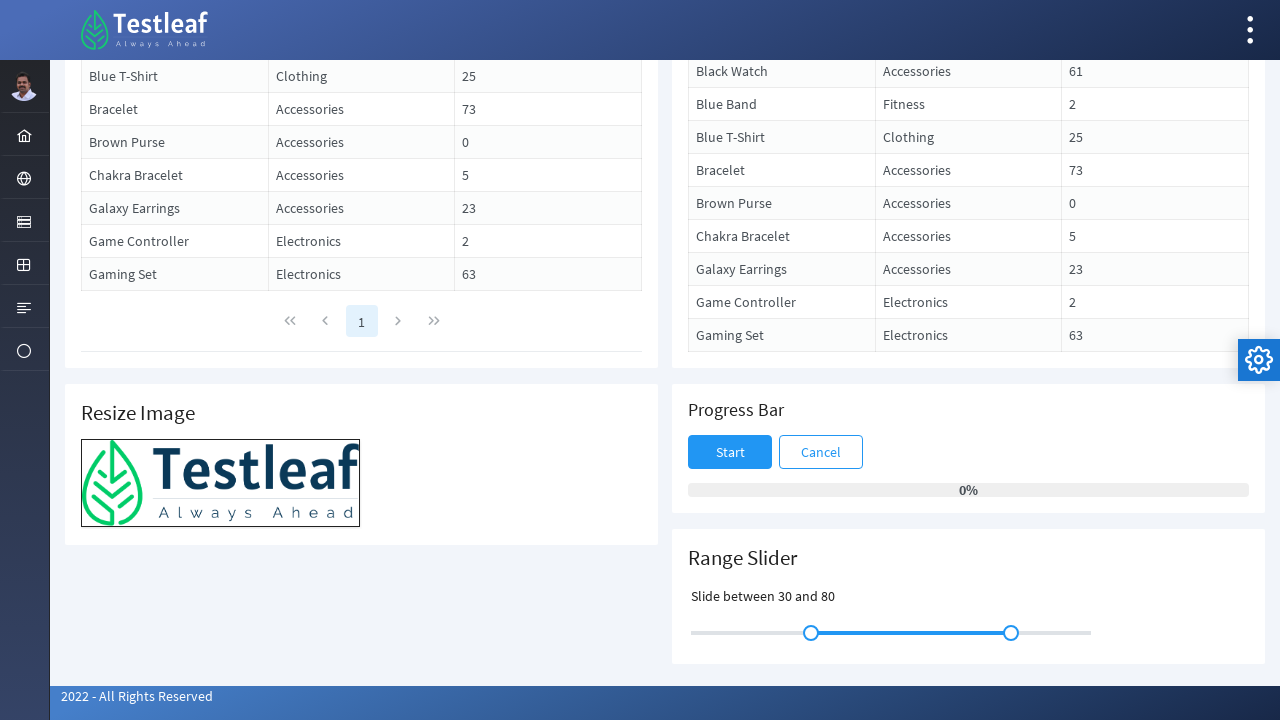

Scrolled to page top vertically
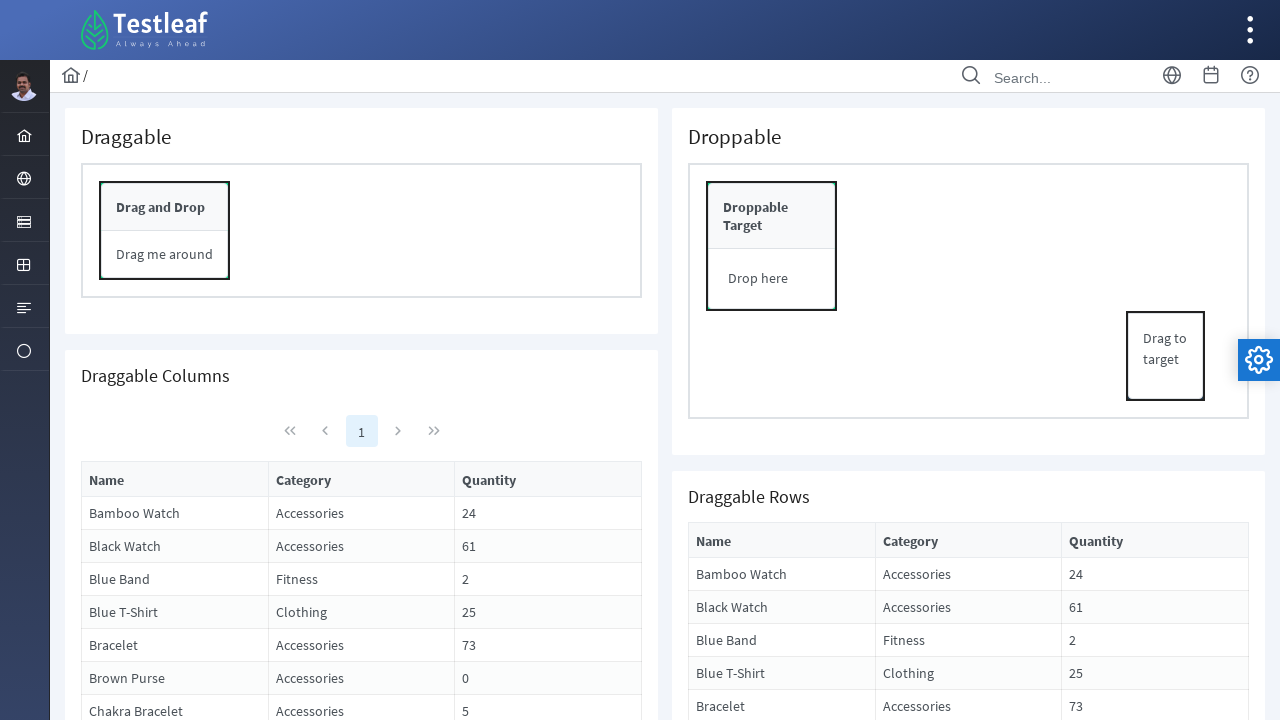

Wait 2 seconds after scrolling to page top
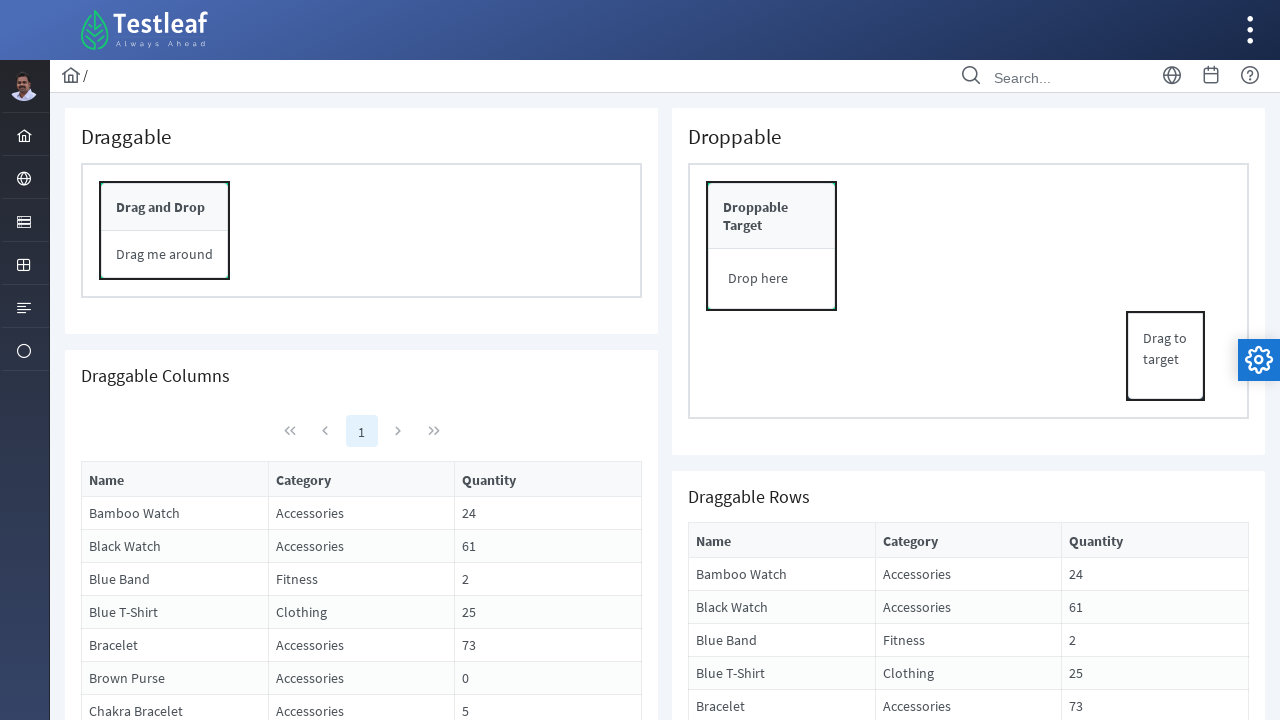

Located Start button element
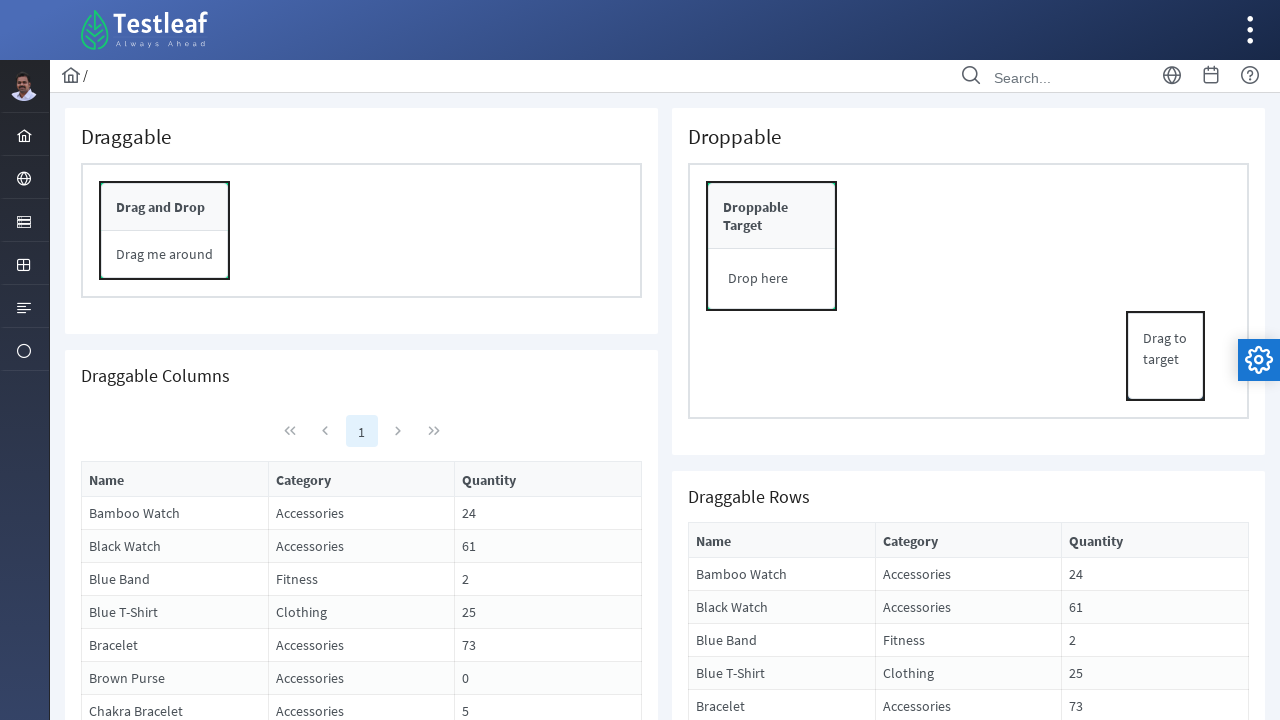

Scrolled Start button element into view
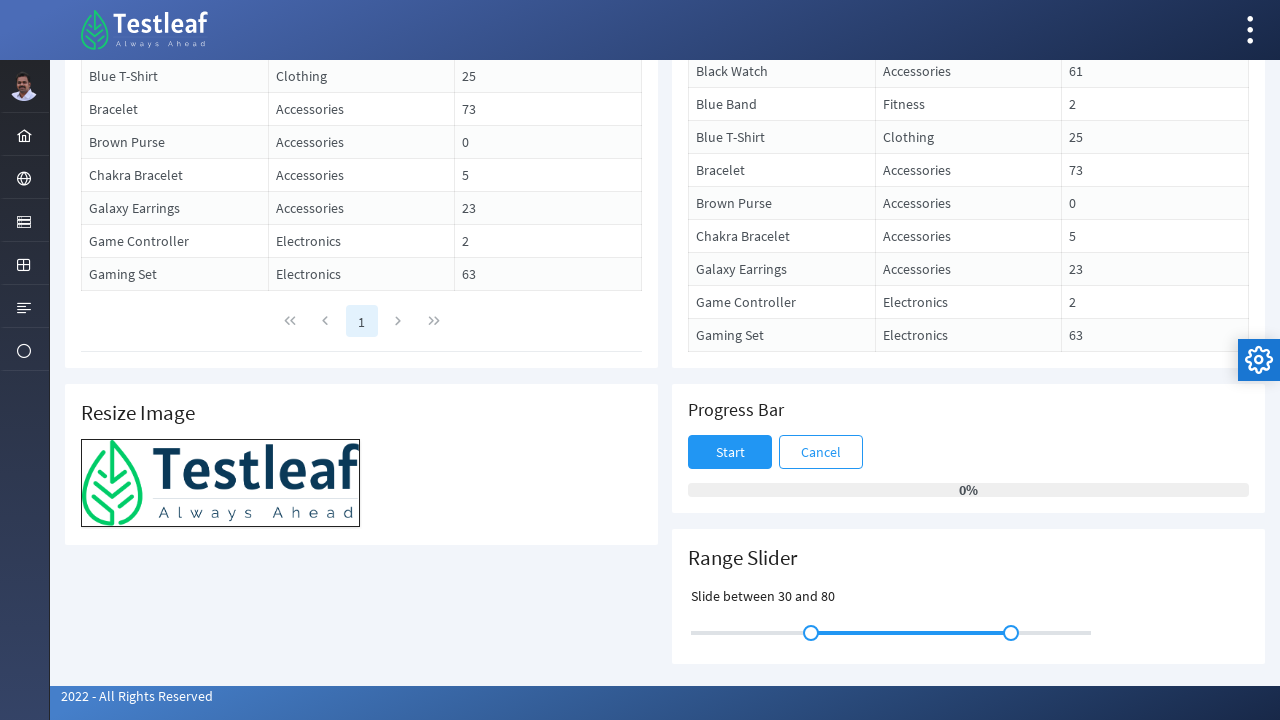

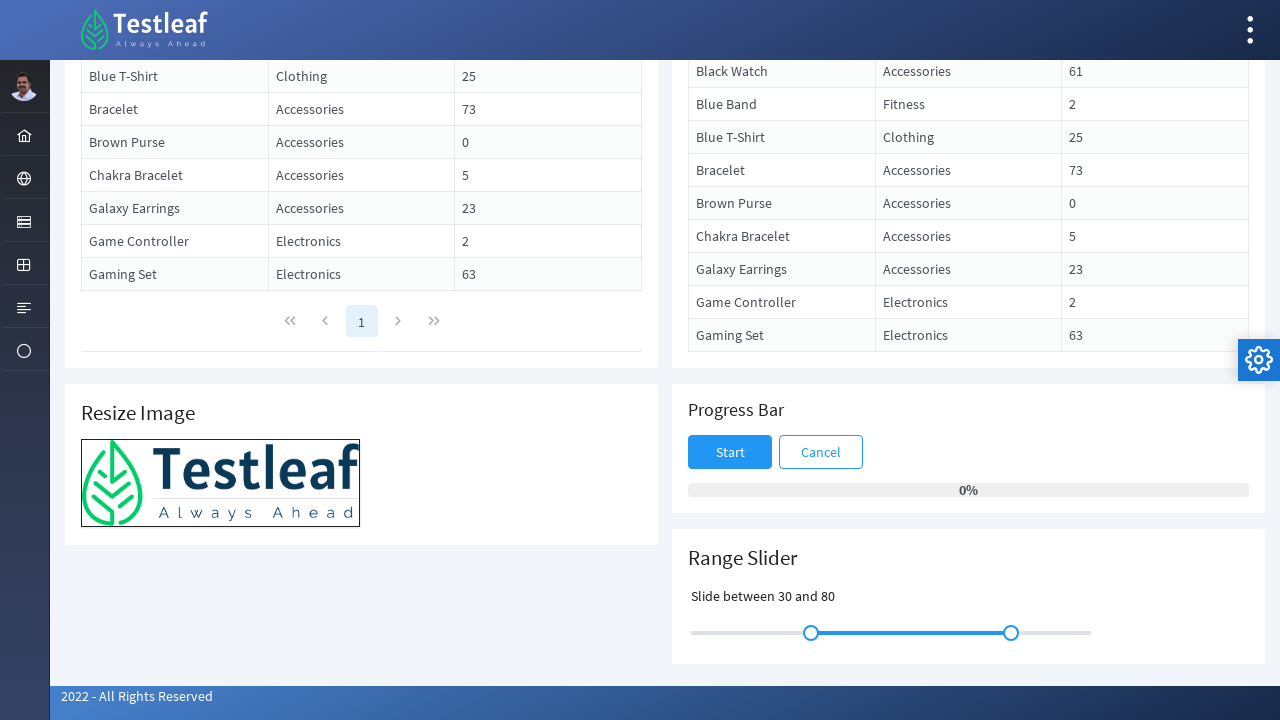